Navigates to Flipkart homepage to verify the page loads successfully

Starting URL: https://flipkart.com

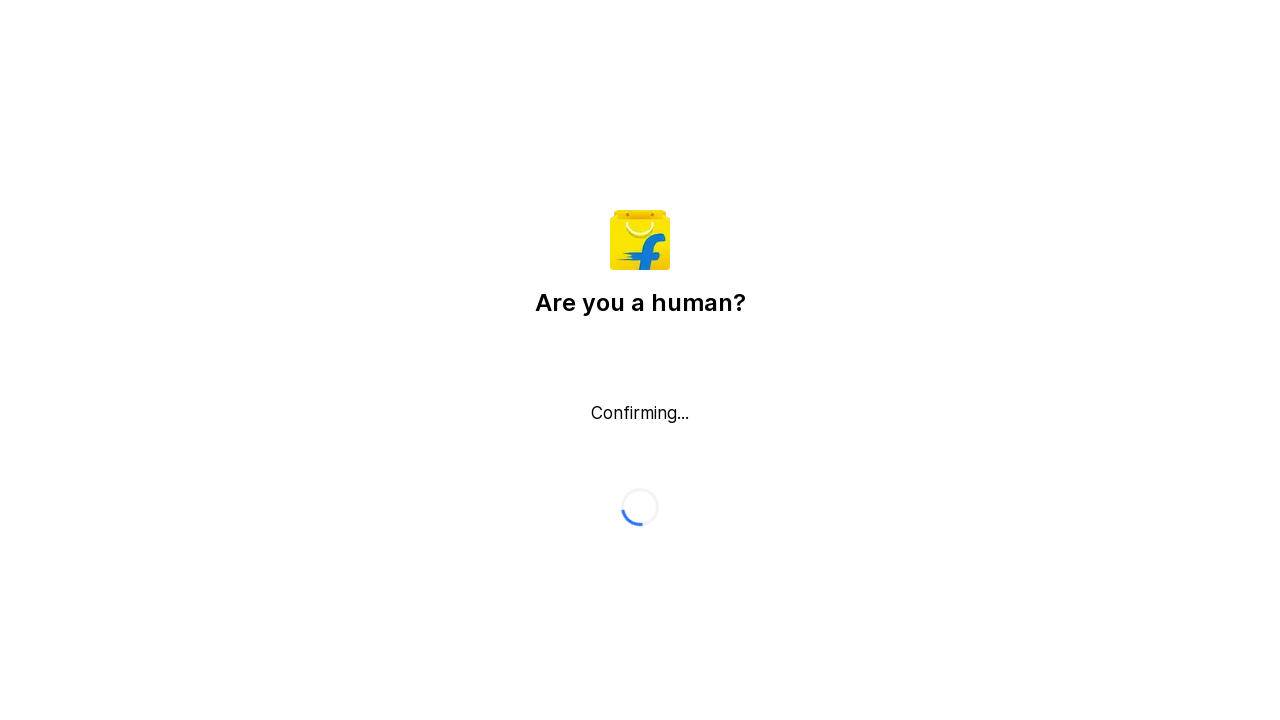

Flipkart homepage loaded successfully and network became idle
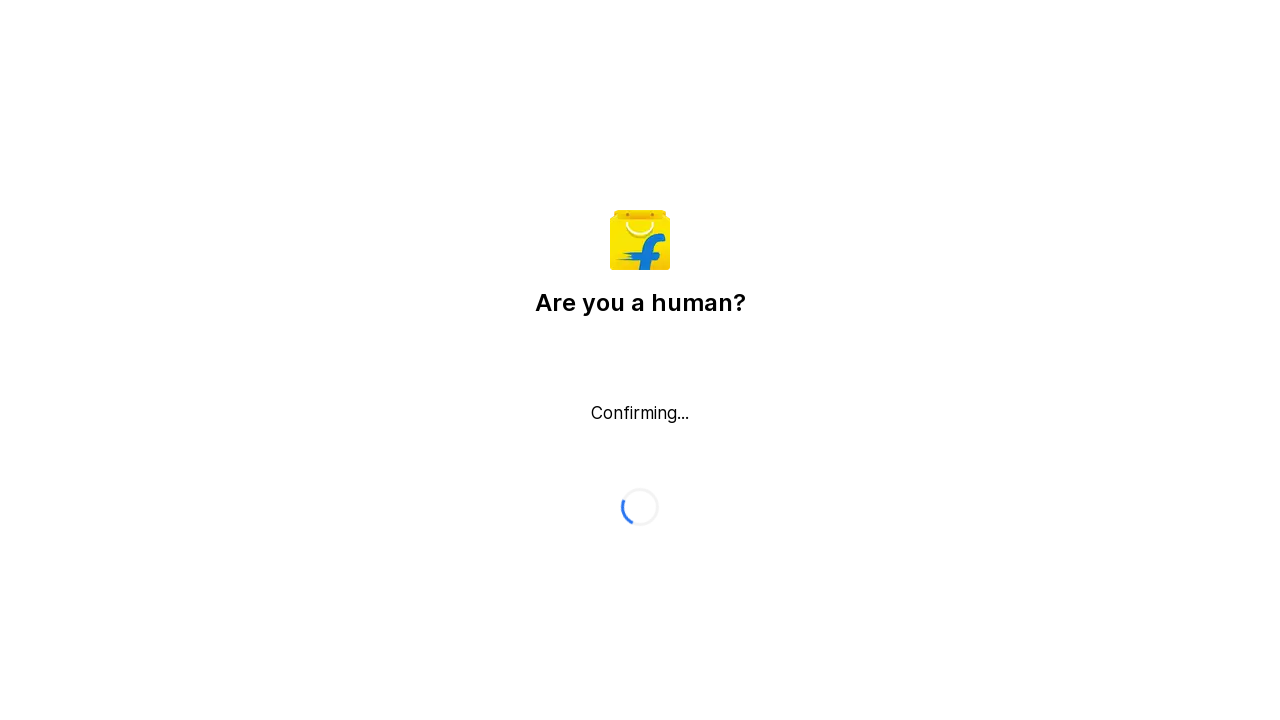

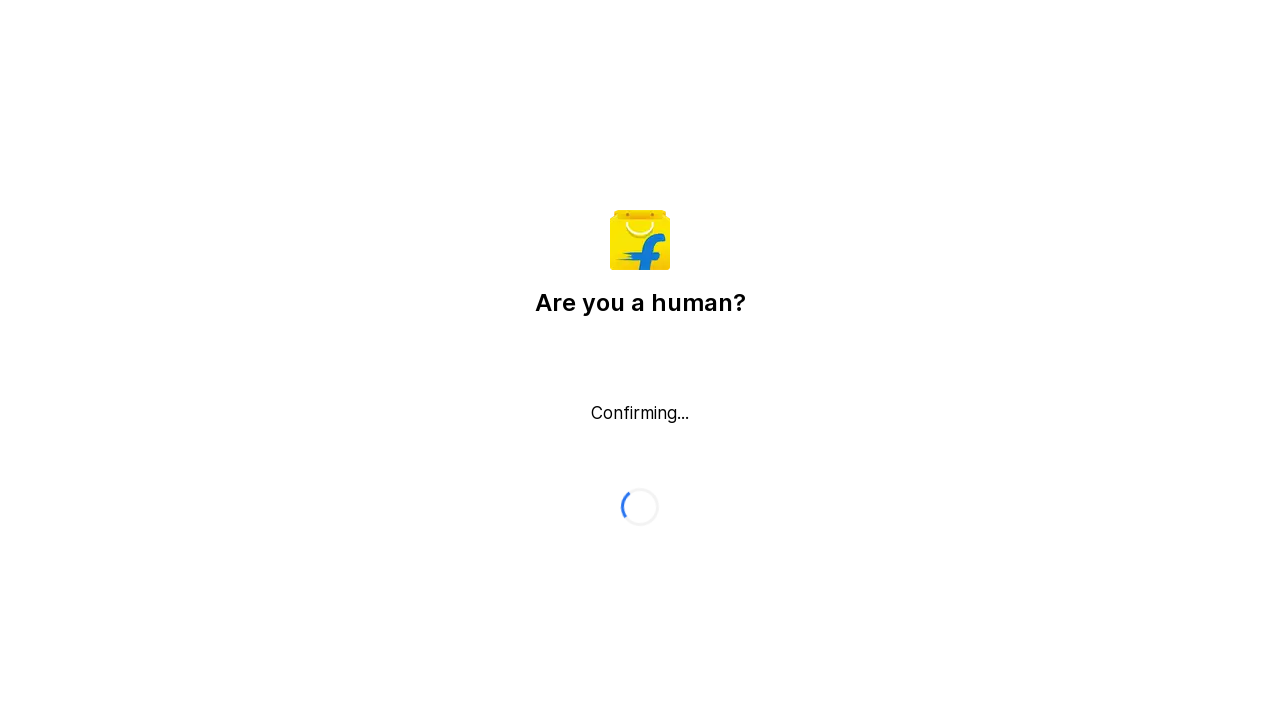